Navigates to OpenCart demo homepage and verifies that the page loads correctly with navigation links present

Starting URL: https://naveenautomationlabs.com/opencart/index.php?route=common/home

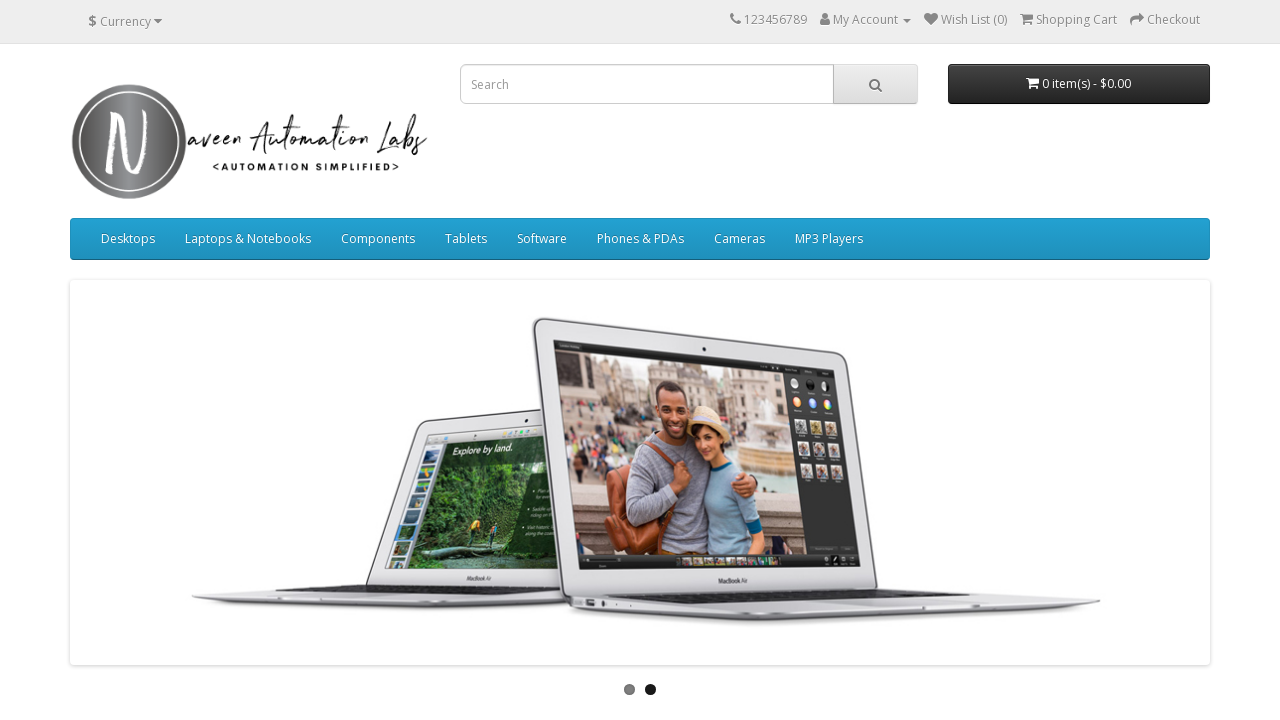

Navigated to OpenCart demo homepage
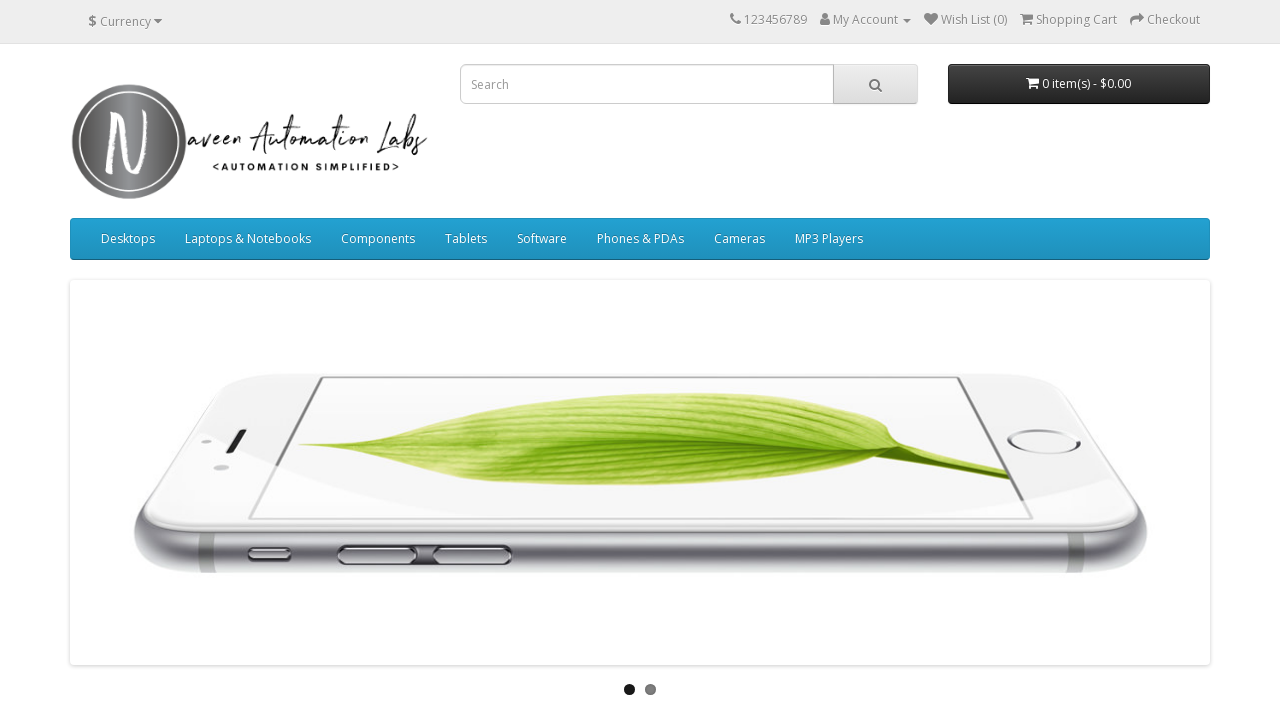

Page loaded and anchor elements became visible
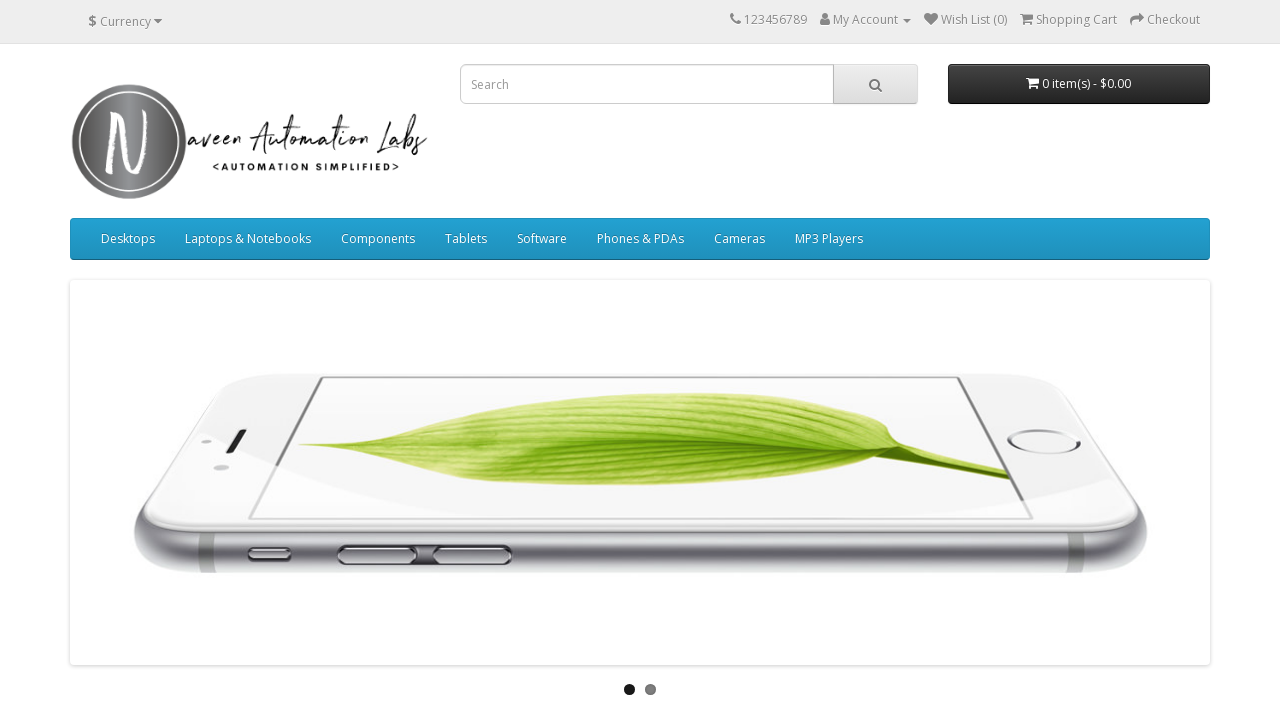

Located all anchor elements on the page
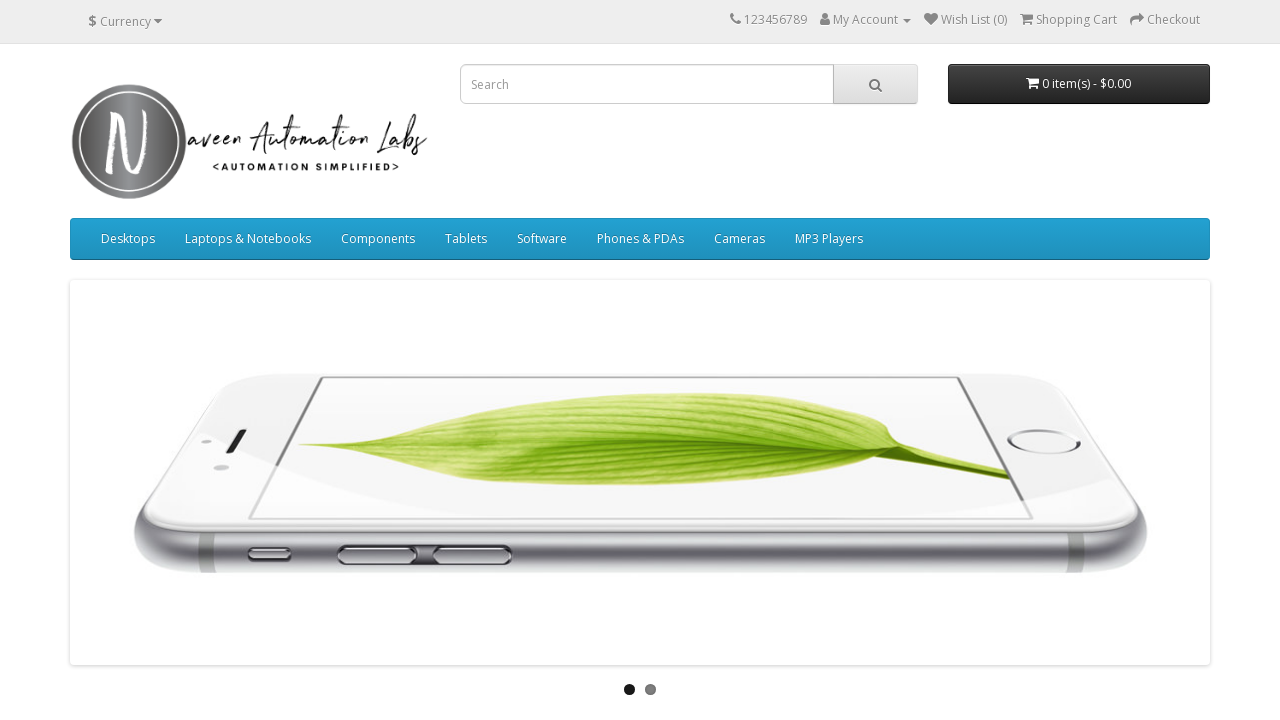

Verified that 73 navigation links are present on the homepage
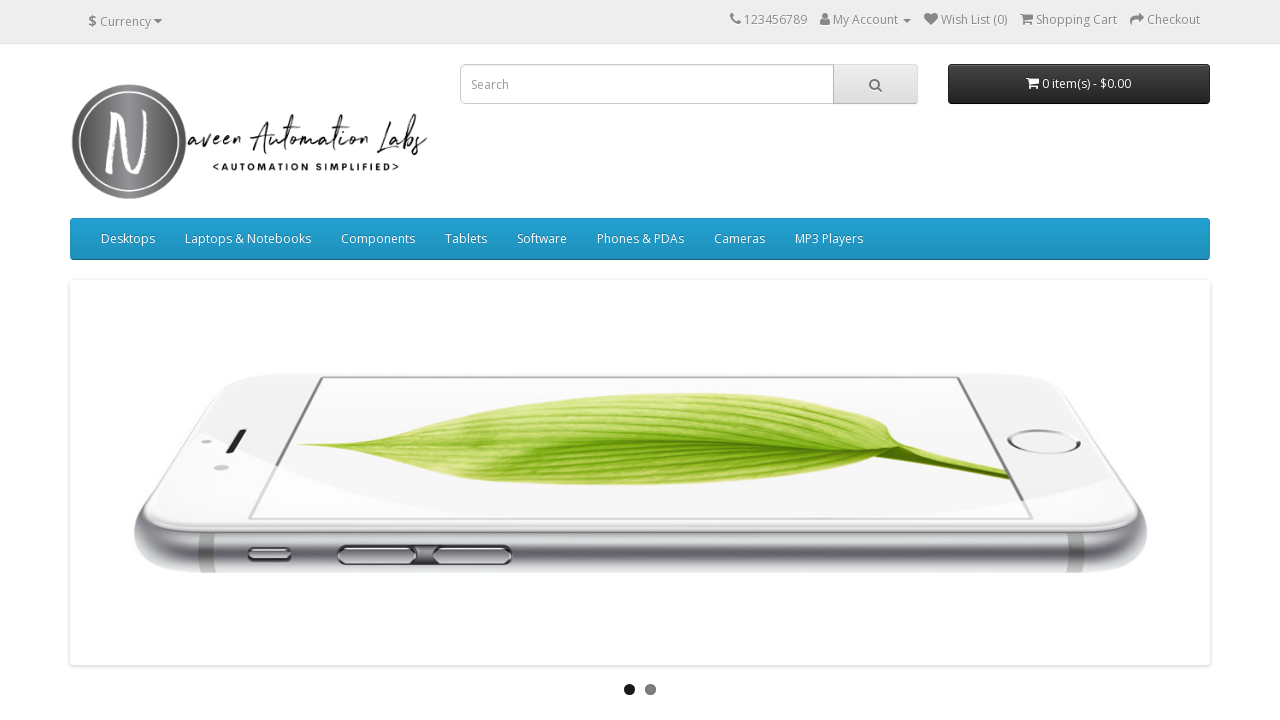

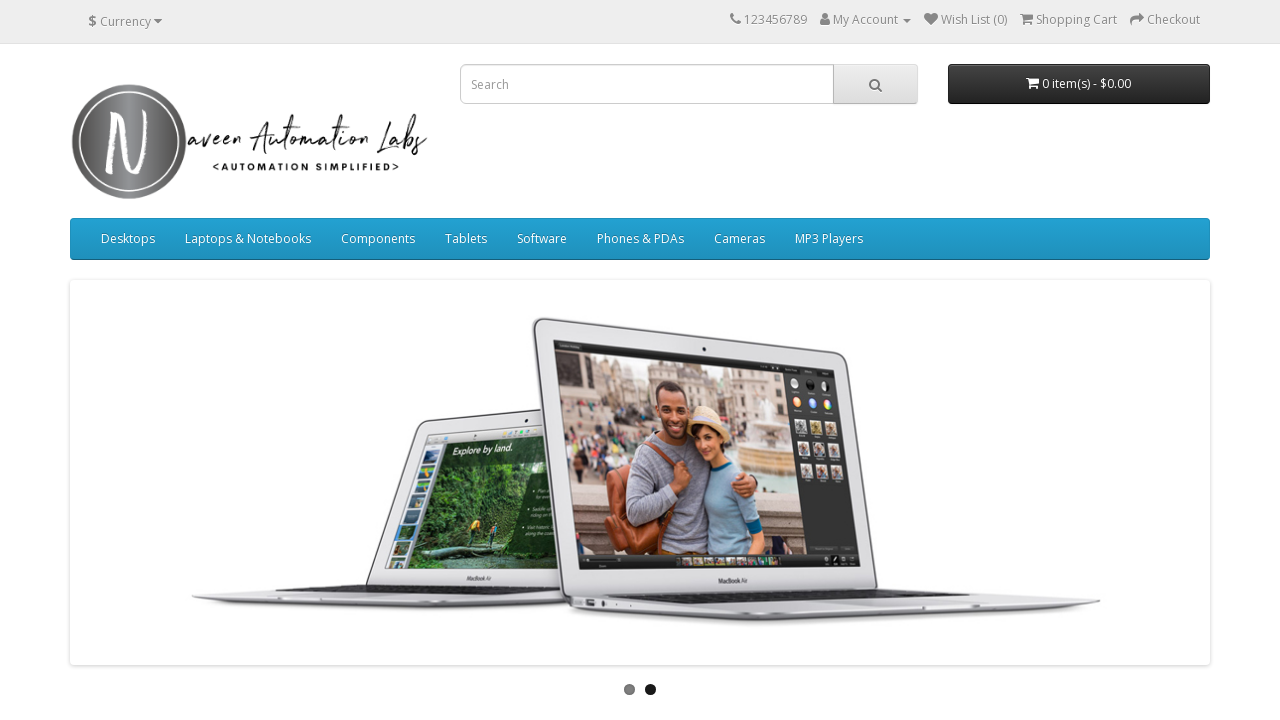